Tests multi-window browser automation by opening a new window, navigating to a second site to extract course name text, then switching back to the original window and filling a form field with that text.

Starting URL: https://rahulshettyacademy.com/angularpractice/

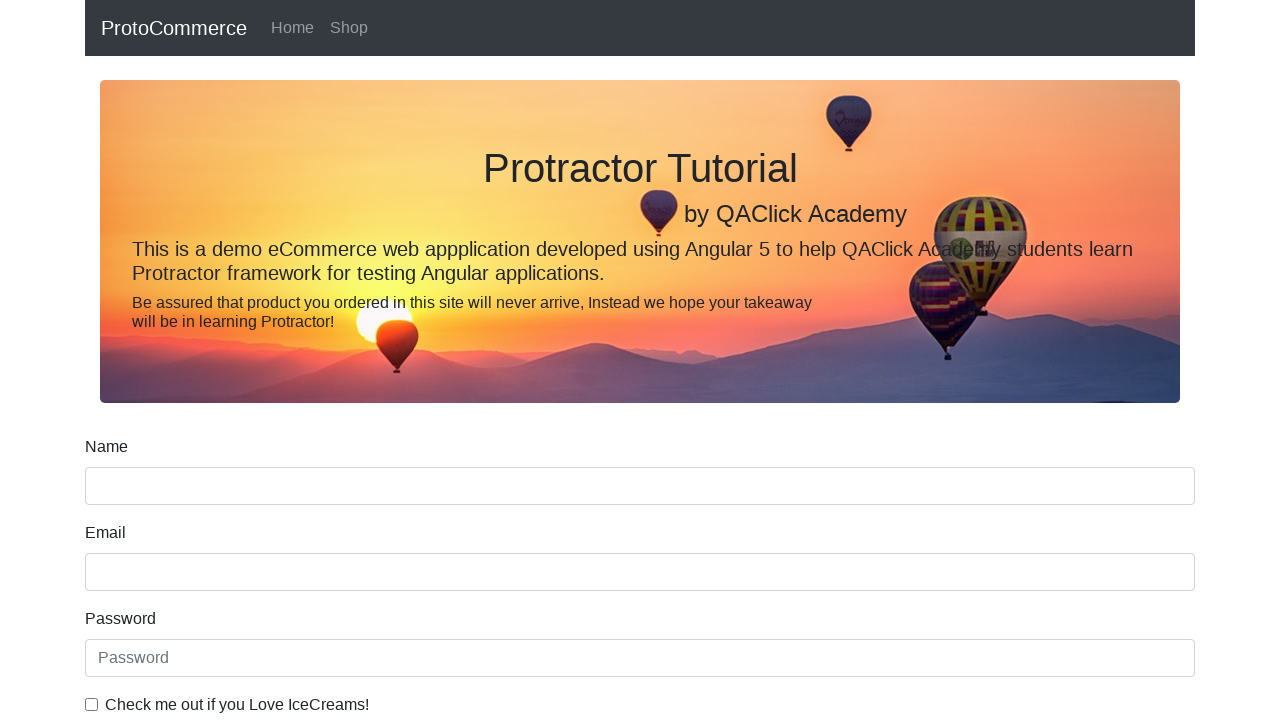

Opened new browser window/tab
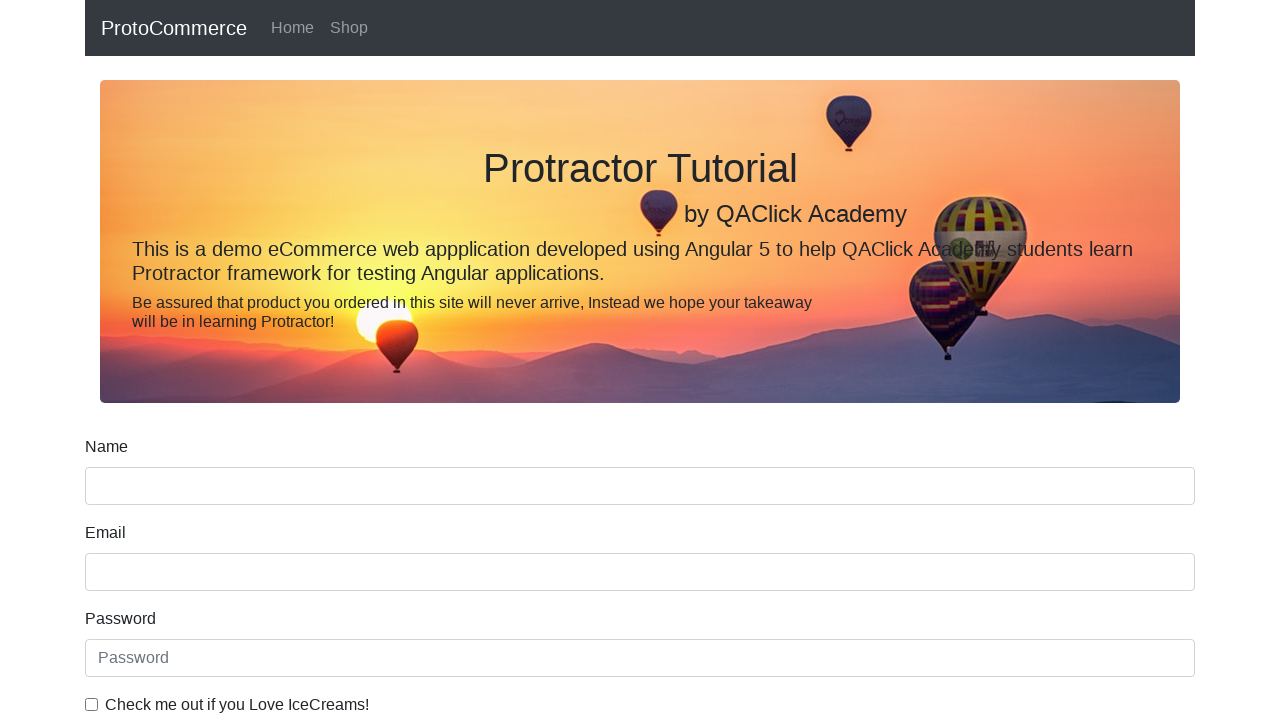

Navigated new window to https://rahulshettyacademy.com/
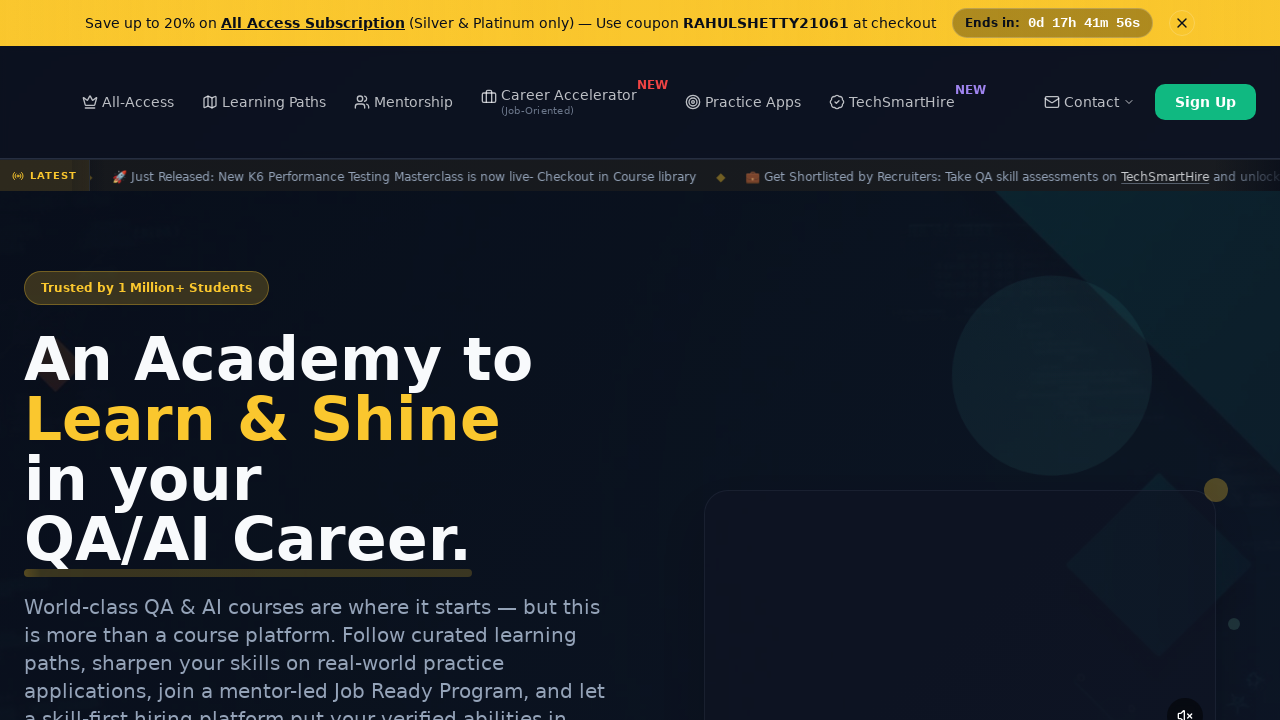

Waited for course links to load
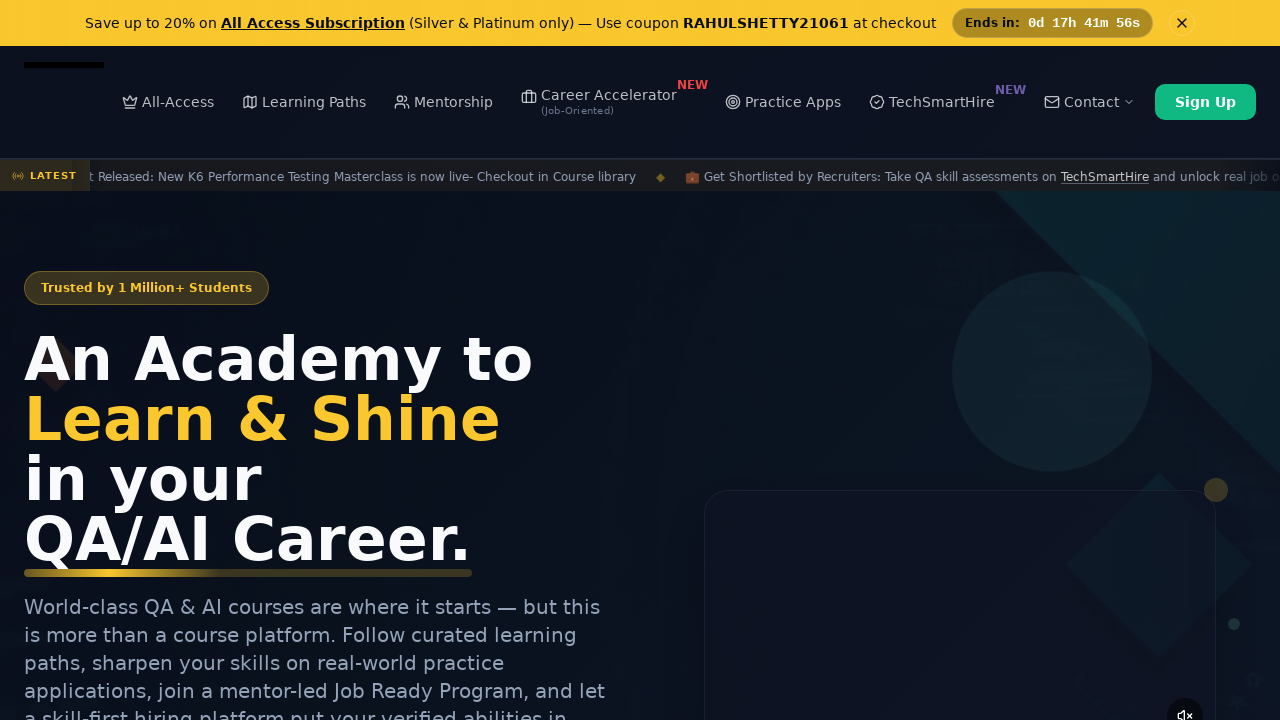

Located all course links on the page
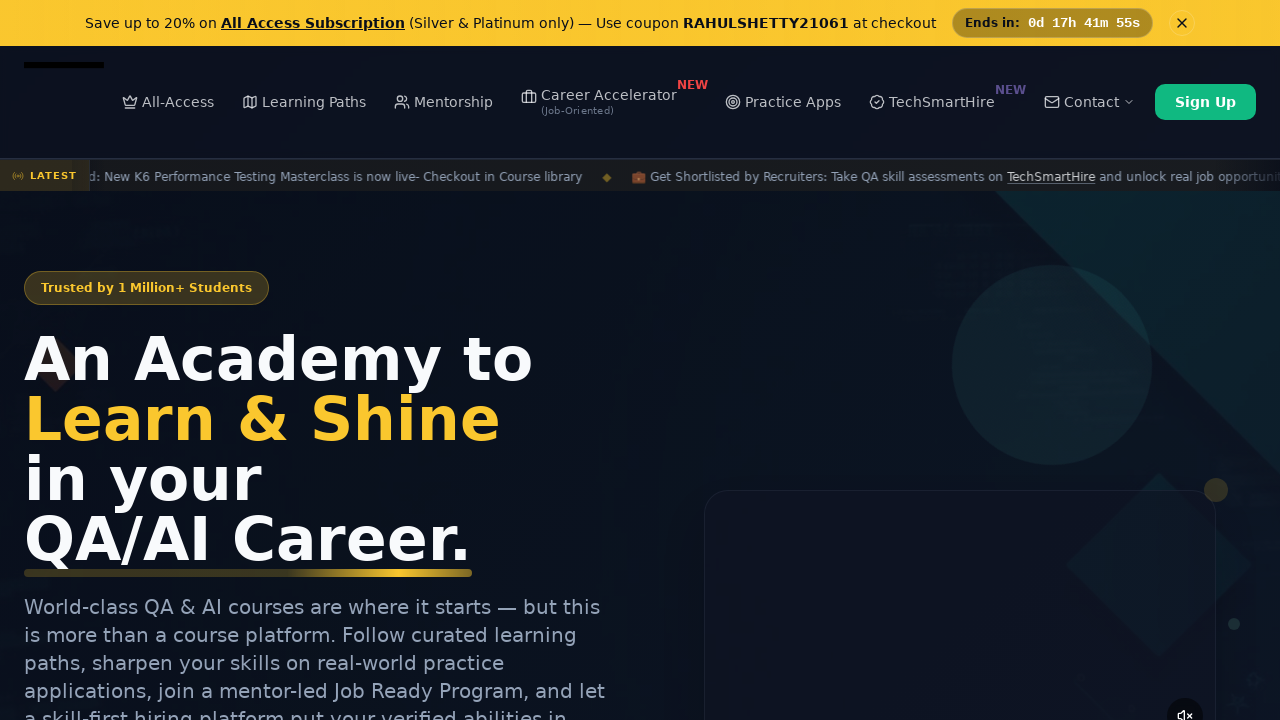

Extracted course name from second link: 'Playwright Testing'
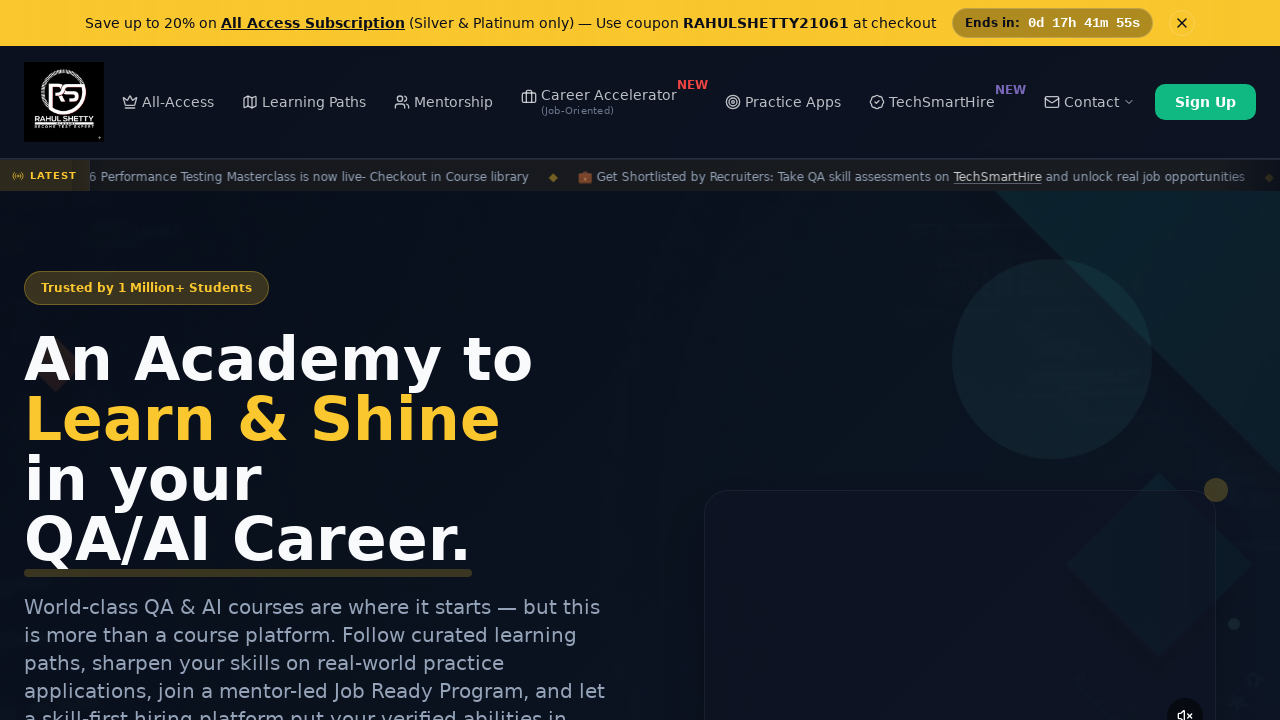

Switched back to original window
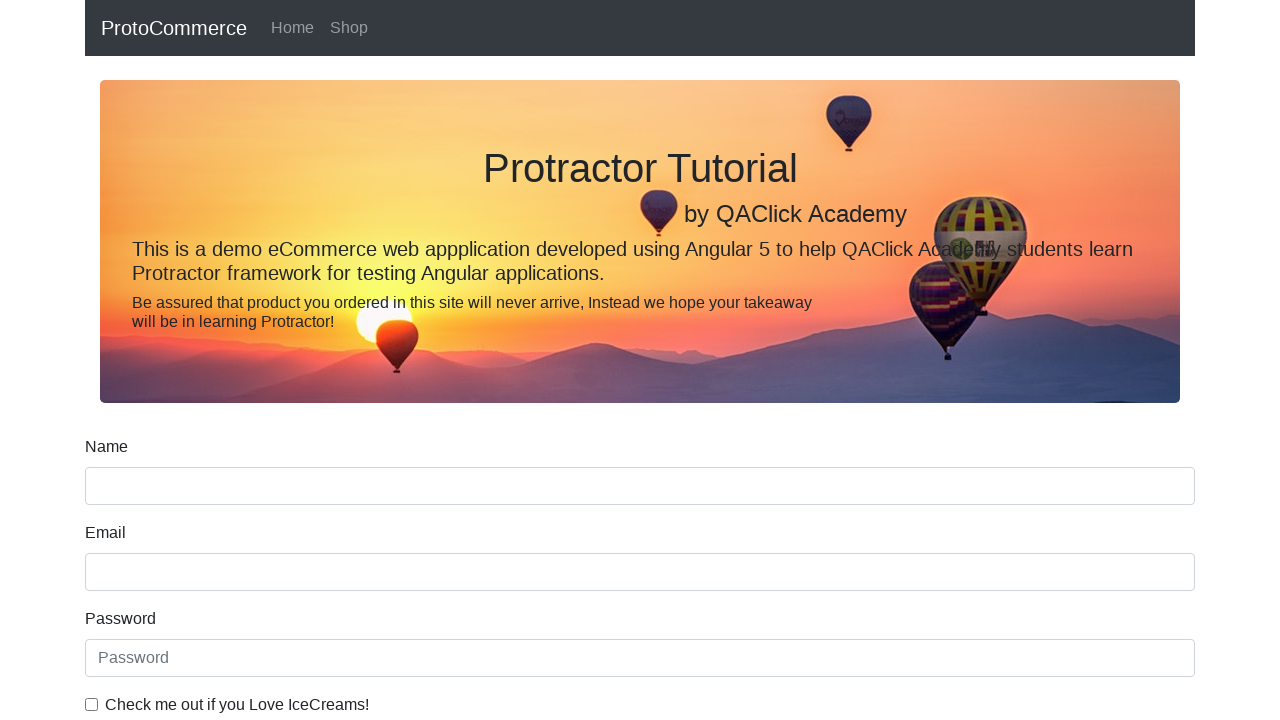

Filled name field with course name: 'Playwright Testing' on input[name='name']
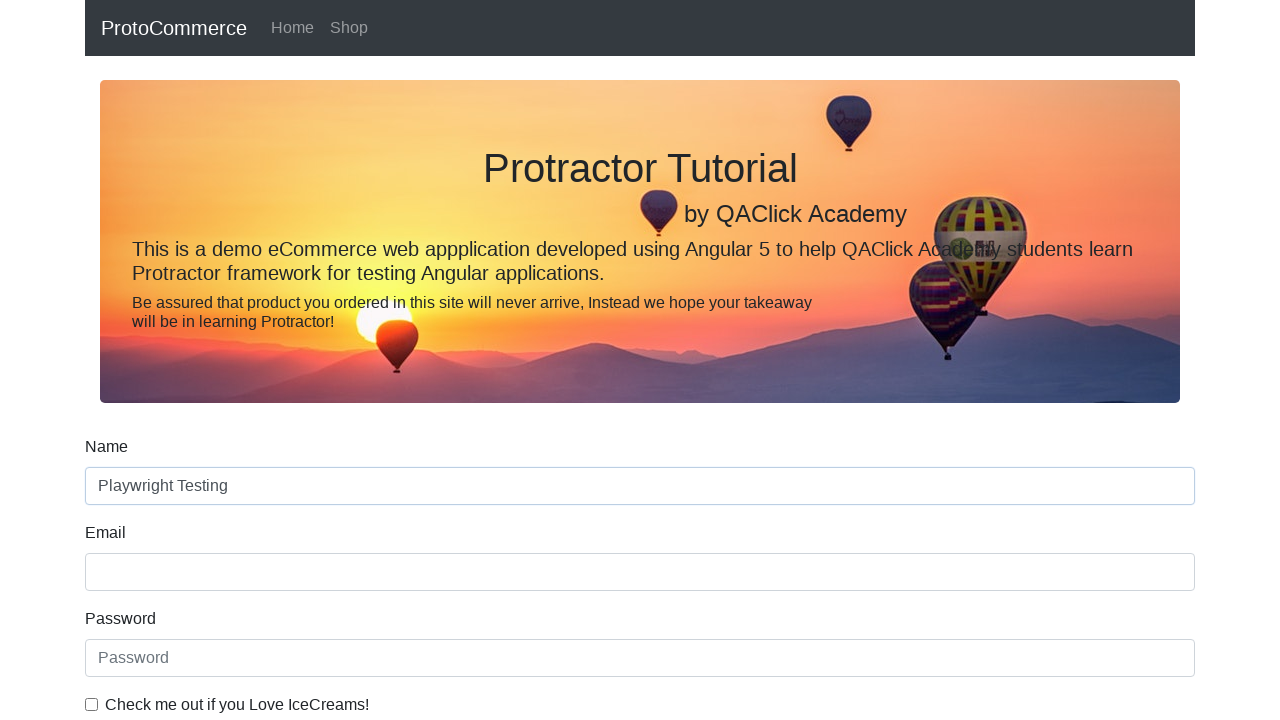

Closed the child window/tab
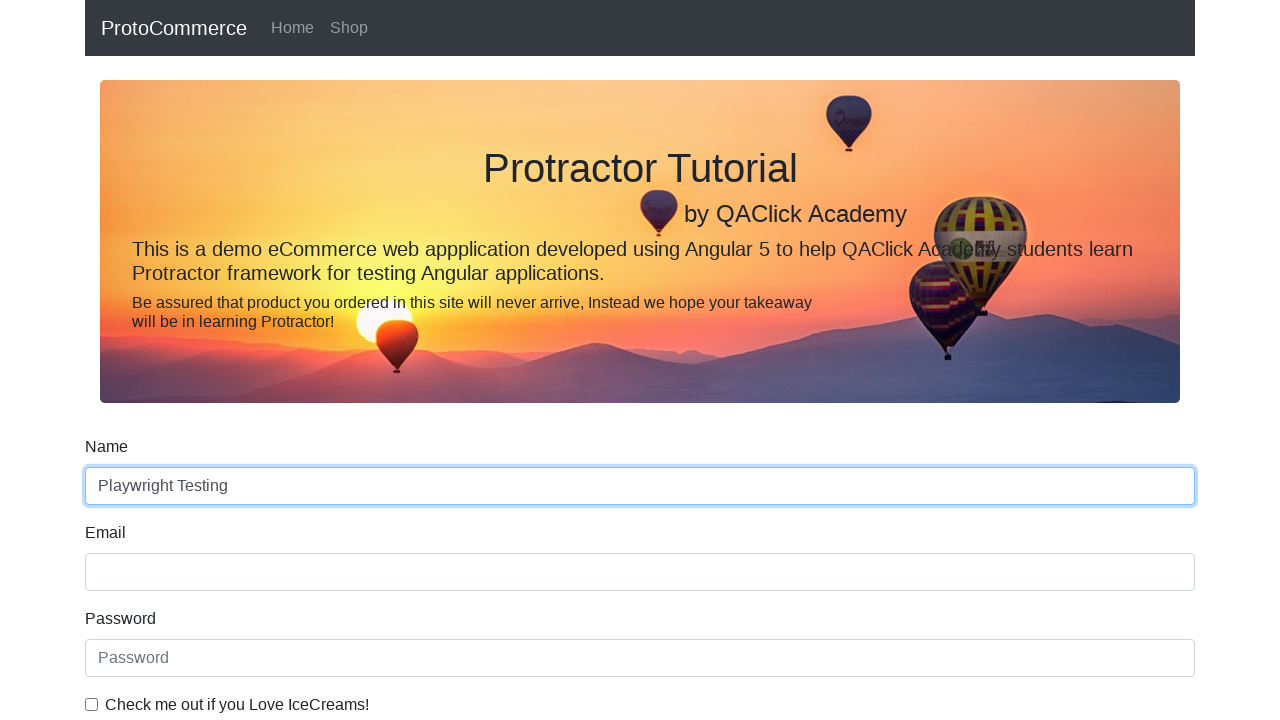

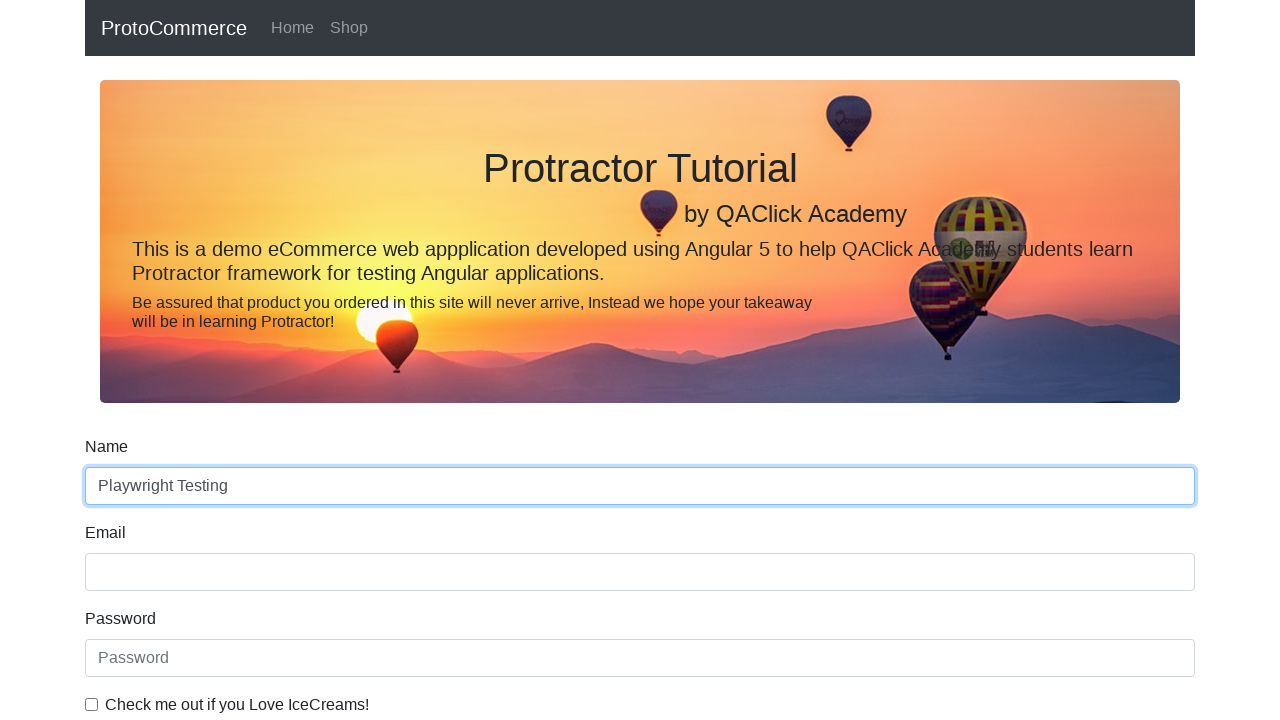